Tests prompt dialog by clicking a button, entering a name into the prompt, accepting it, and verifying the entered name appears in the result

Starting URL: https://demoqa.com/alerts

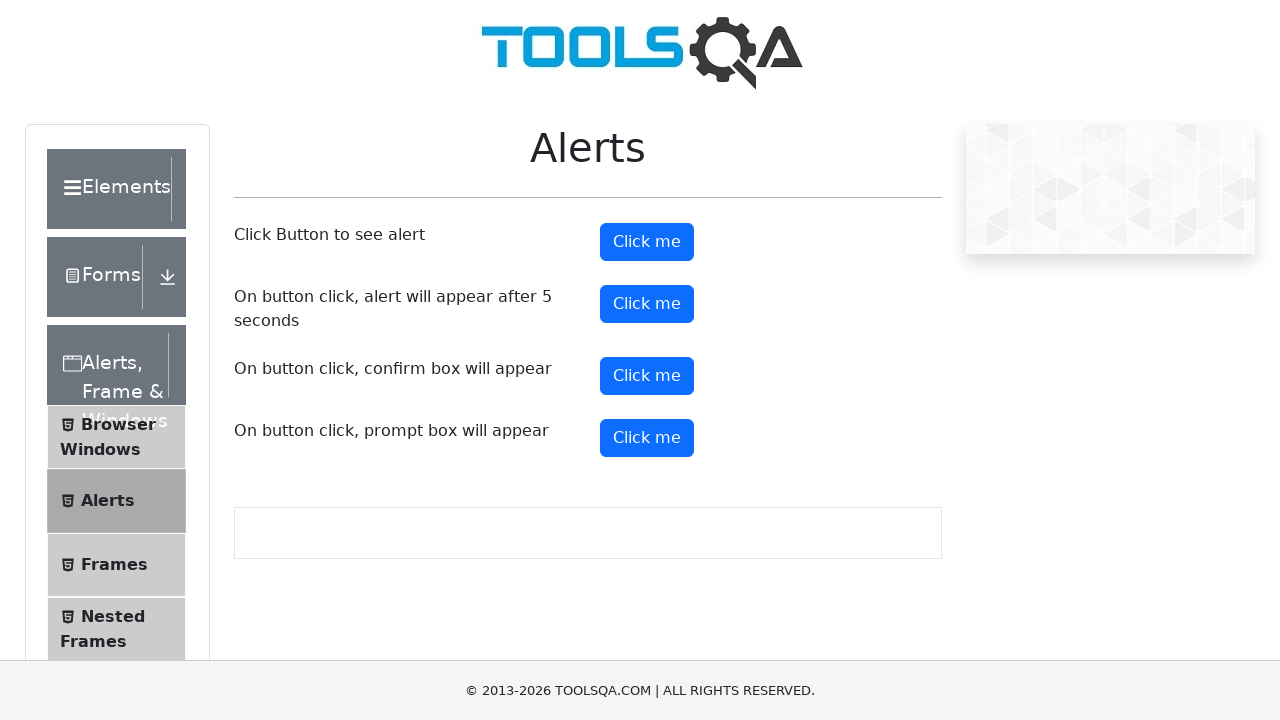

Set up dialog handler to accept prompt with 'Merve'
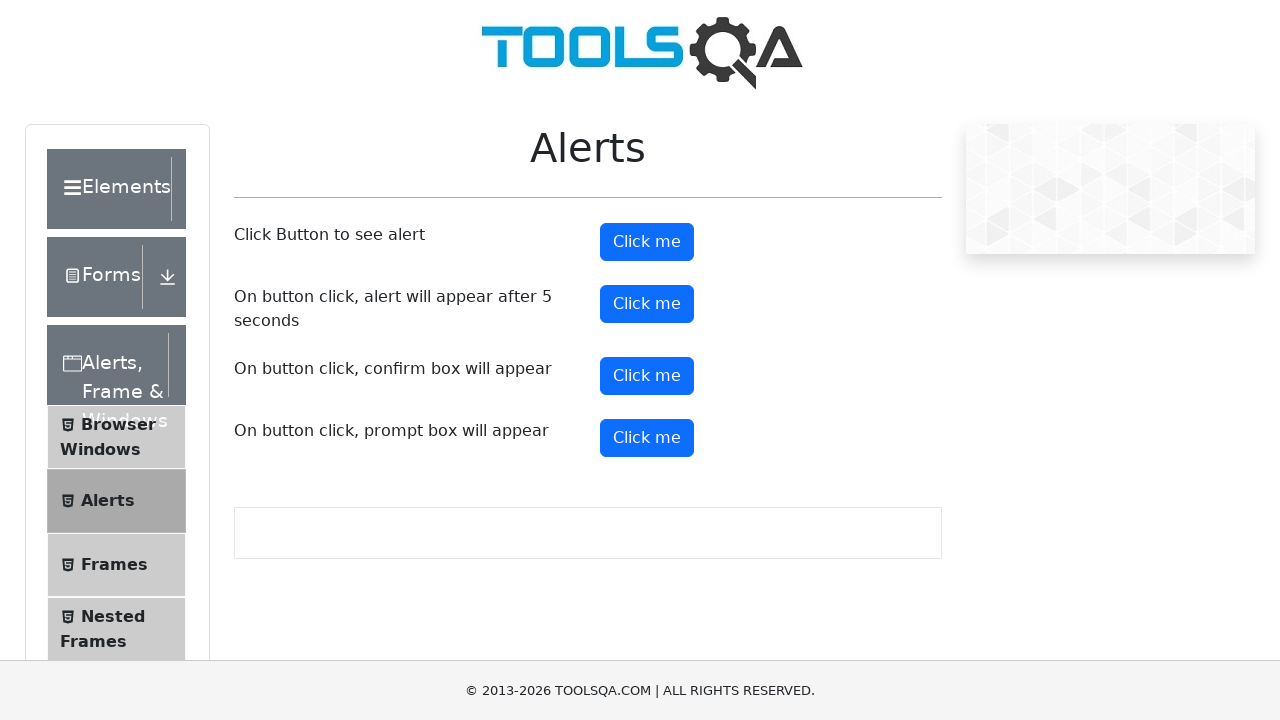

Clicked the fifth button to trigger prompt dialog at (647, 438) on (//button)[5]
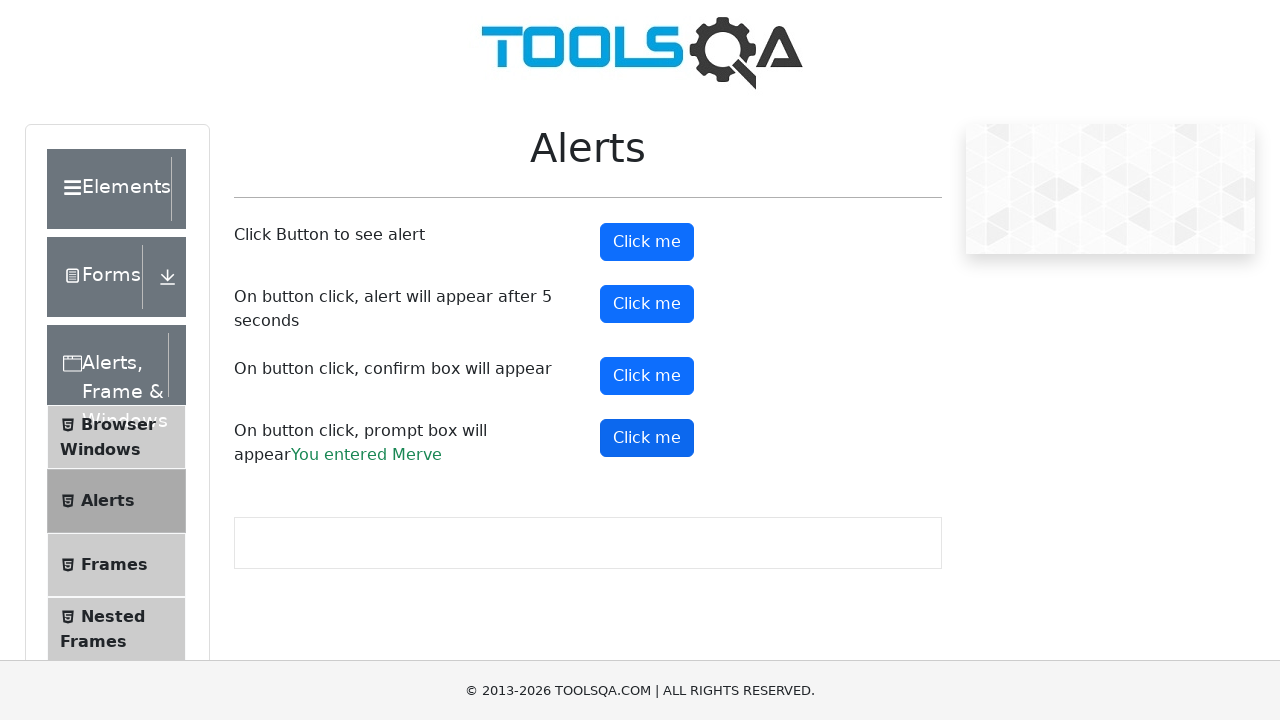

Waited for prompt result element to appear
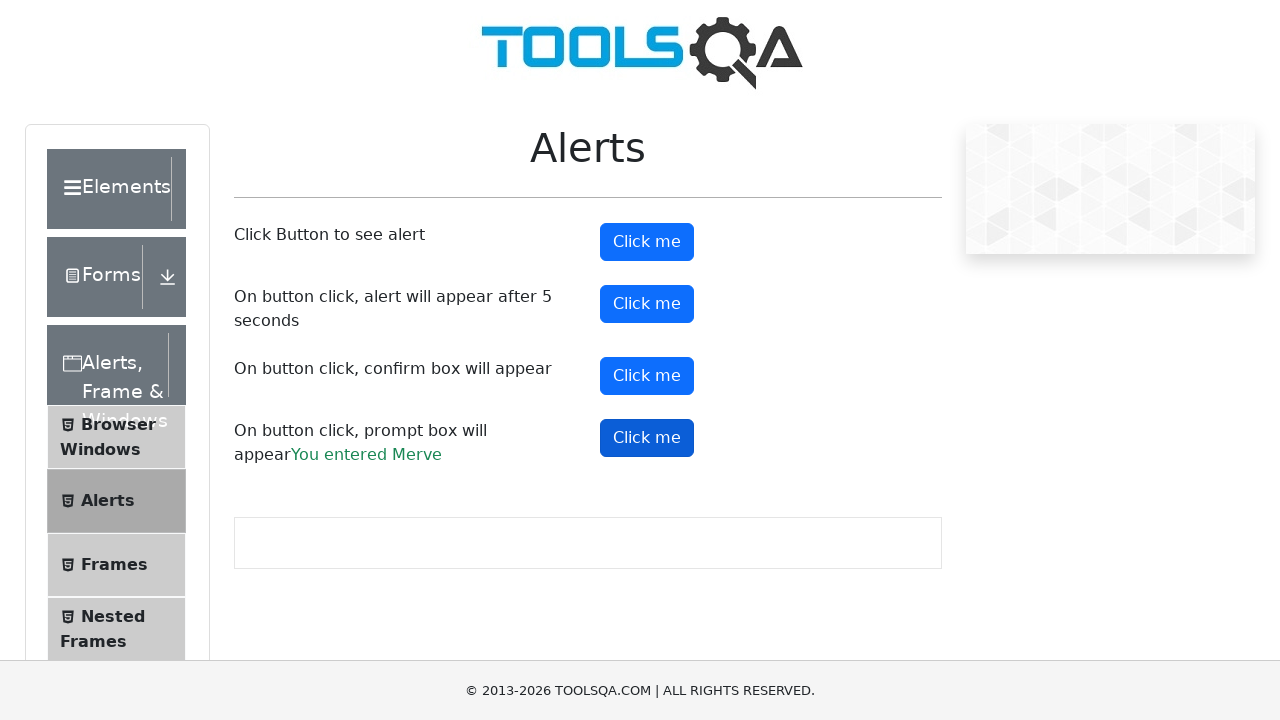

Retrieved the prompt result text content
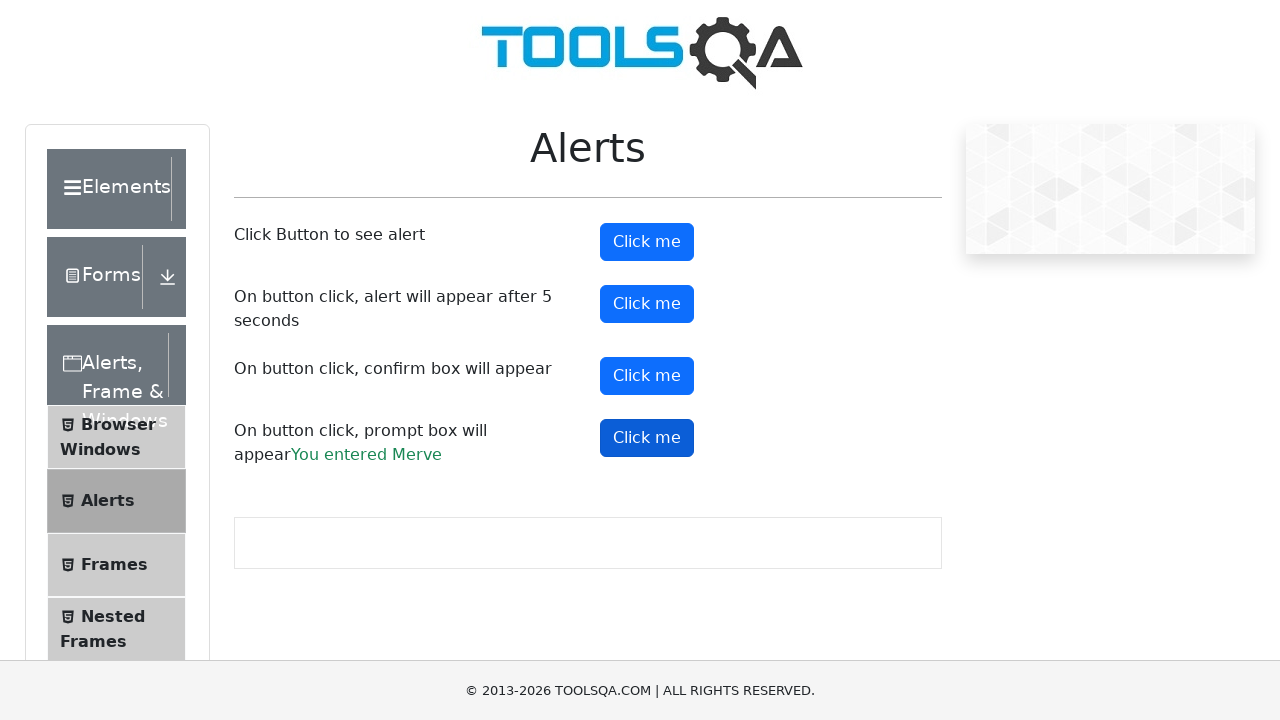

Verified that 'Merve' appears in the prompt result
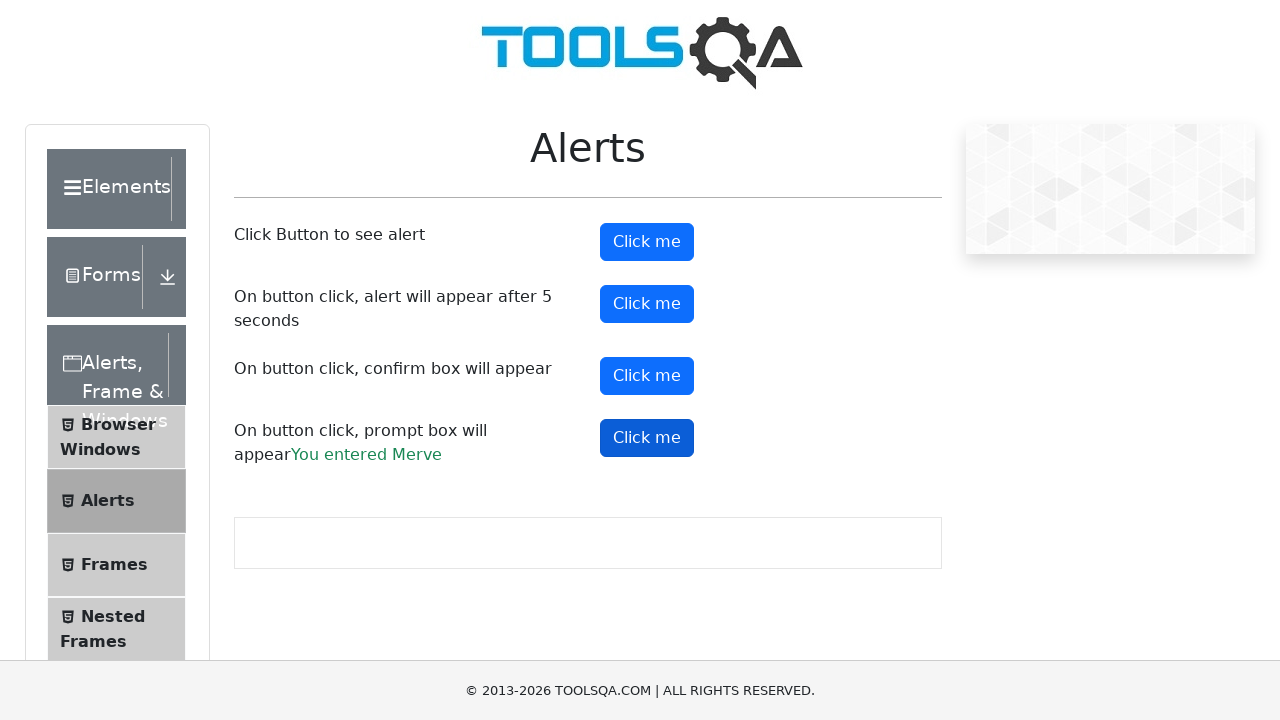

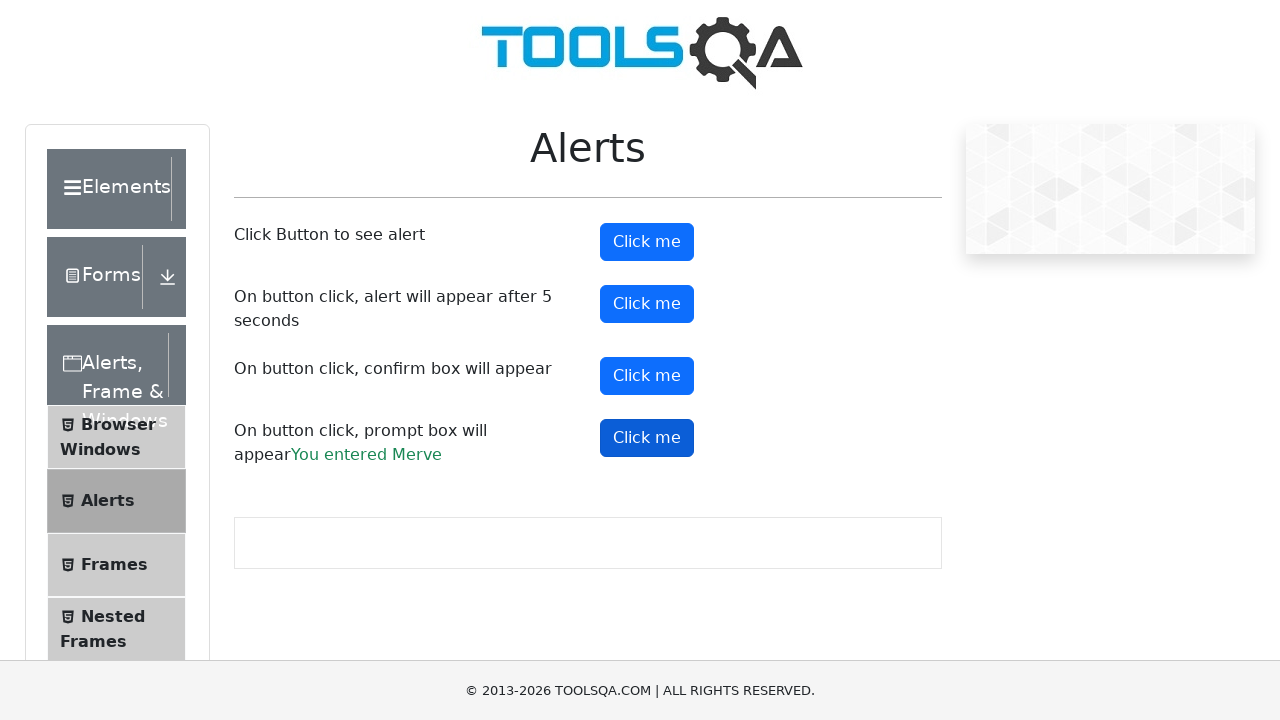